Opens the Buttons section from the elements menu

Starting URL: https://demoqa.com/elements

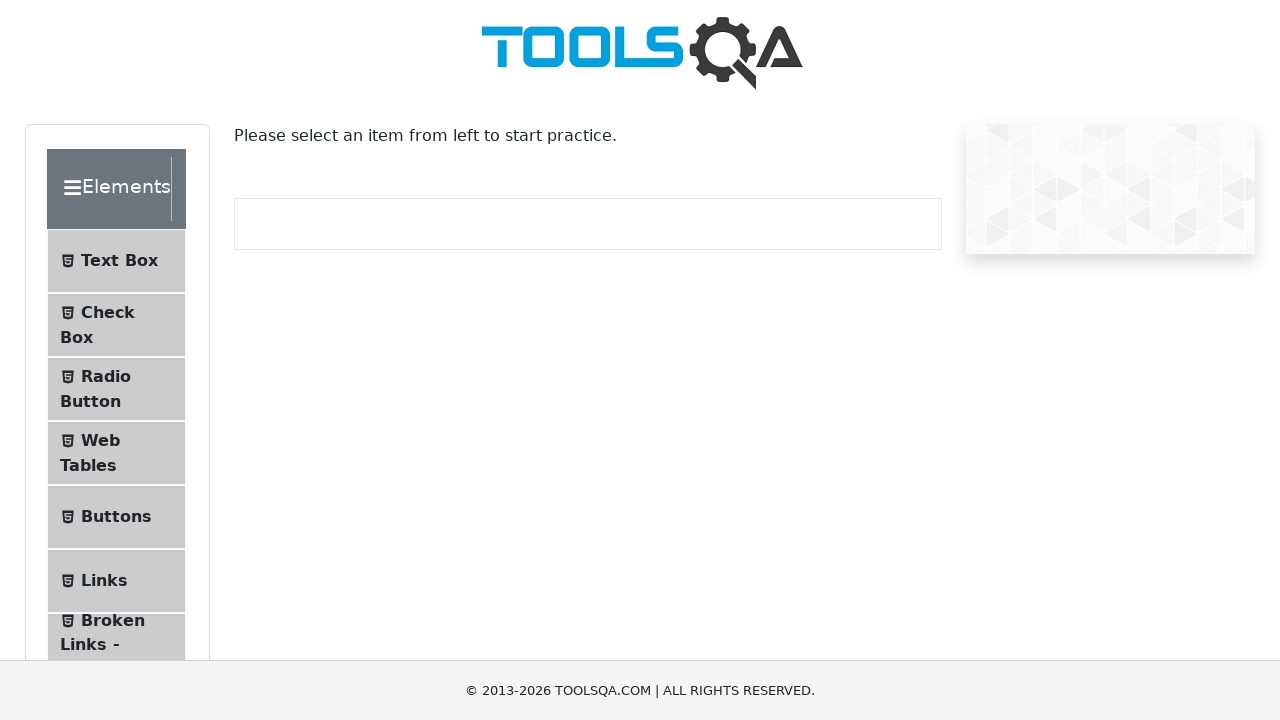

Clicked on Buttons menu item from elements menu at (116, 517) on text=Buttons
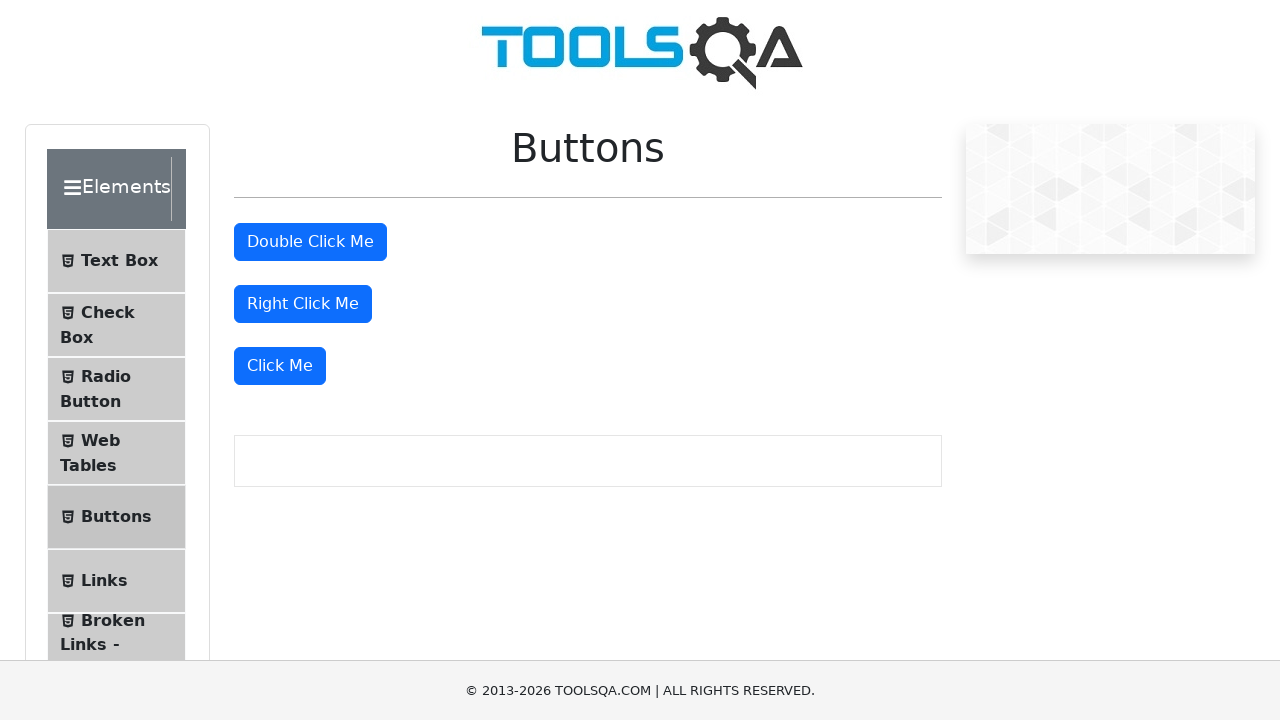

Buttons page loaded and double click button element appeared
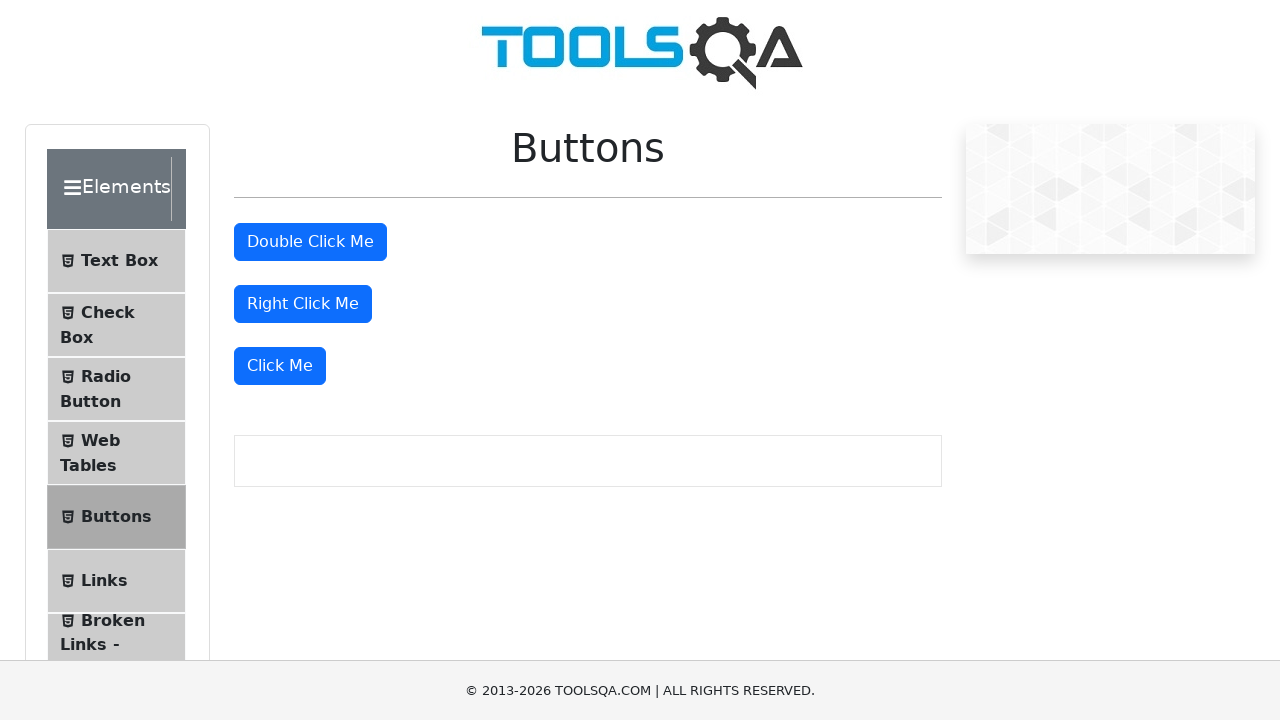

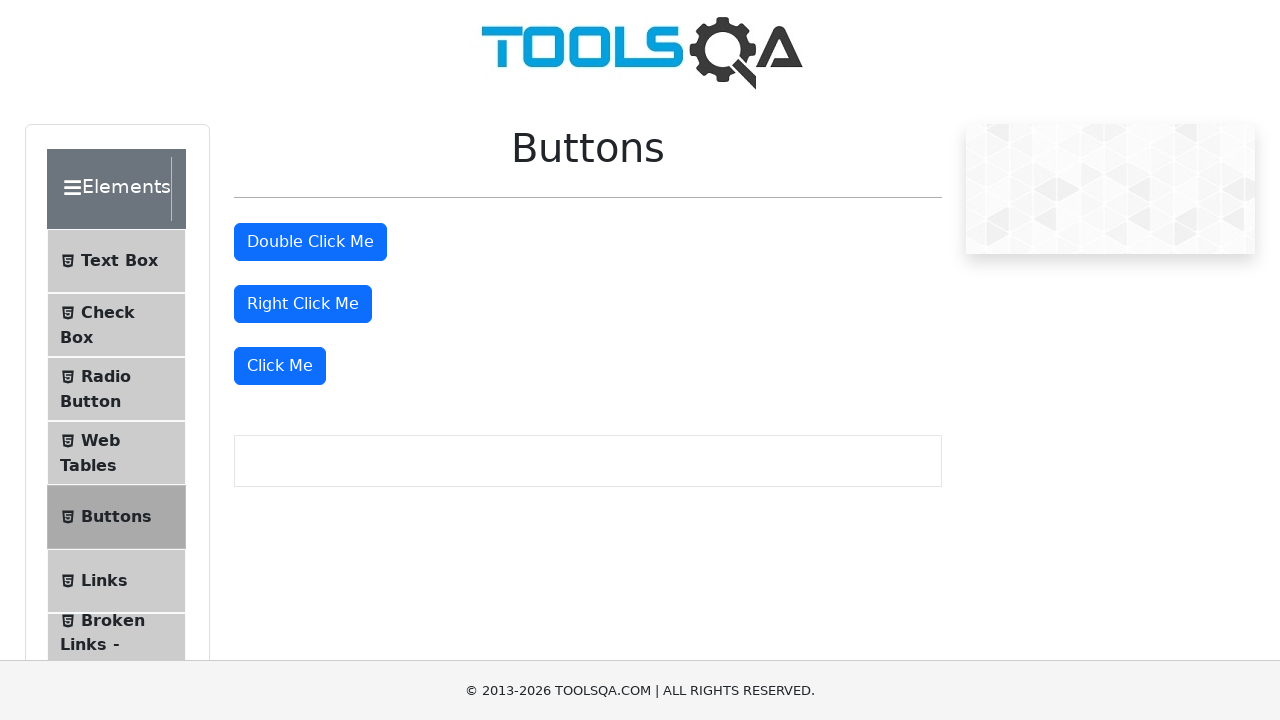